Verifies the footer text and link on the Disappearing Elements page

Starting URL: https://the-internet.herokuapp.com/

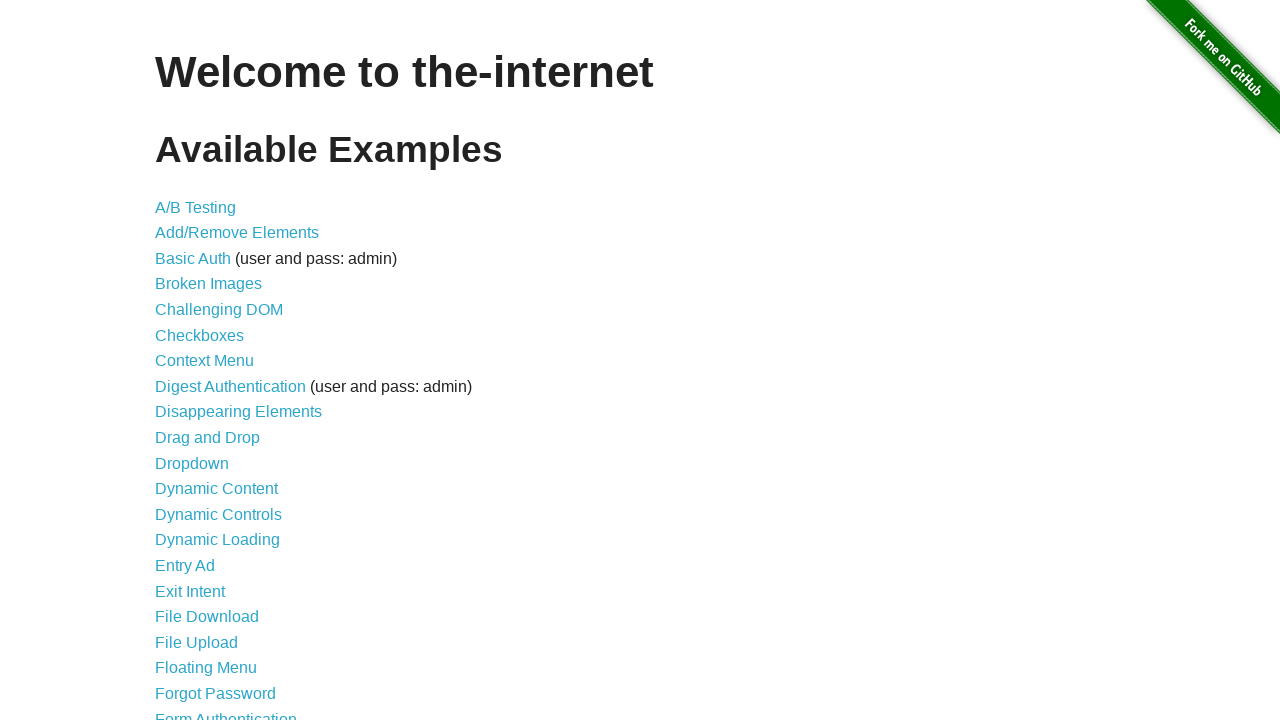

Clicked on Disappearing Elements link at (238, 412) on xpath=/html/body/div[2]/div/ul/li[9]/a
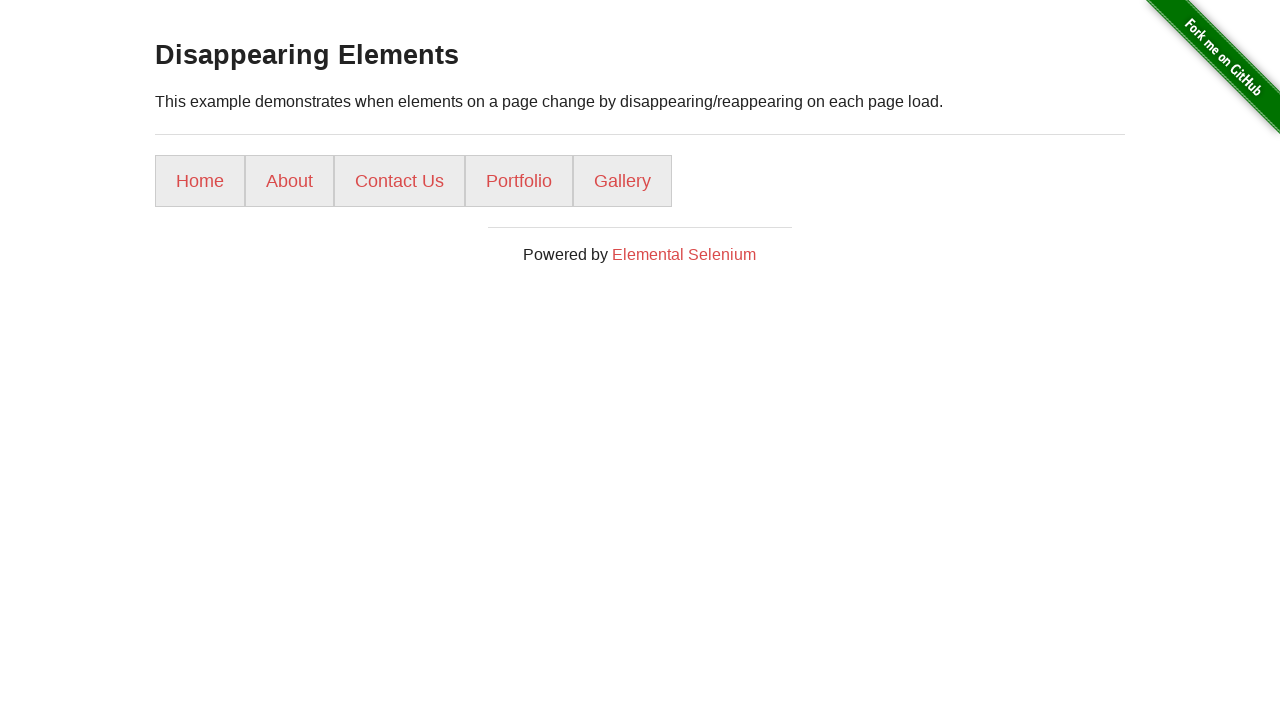

Waited for h3 element to load on Disappearing Elements page
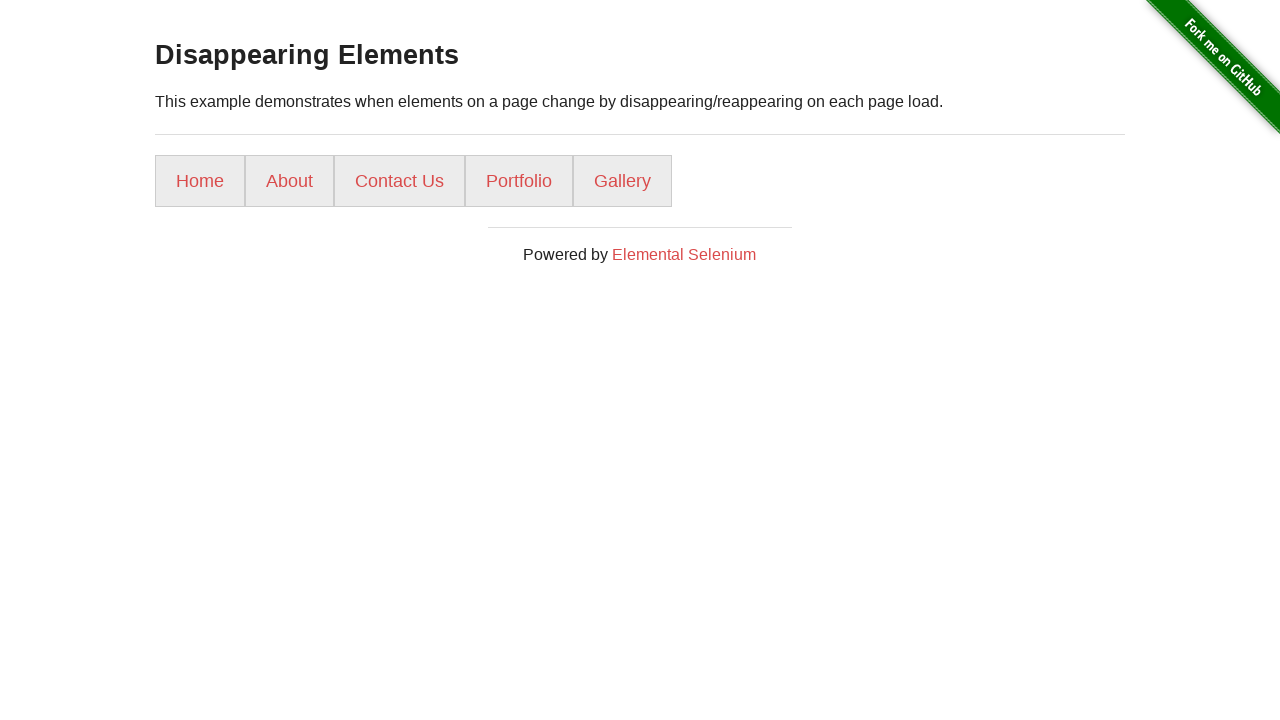

Located footer element
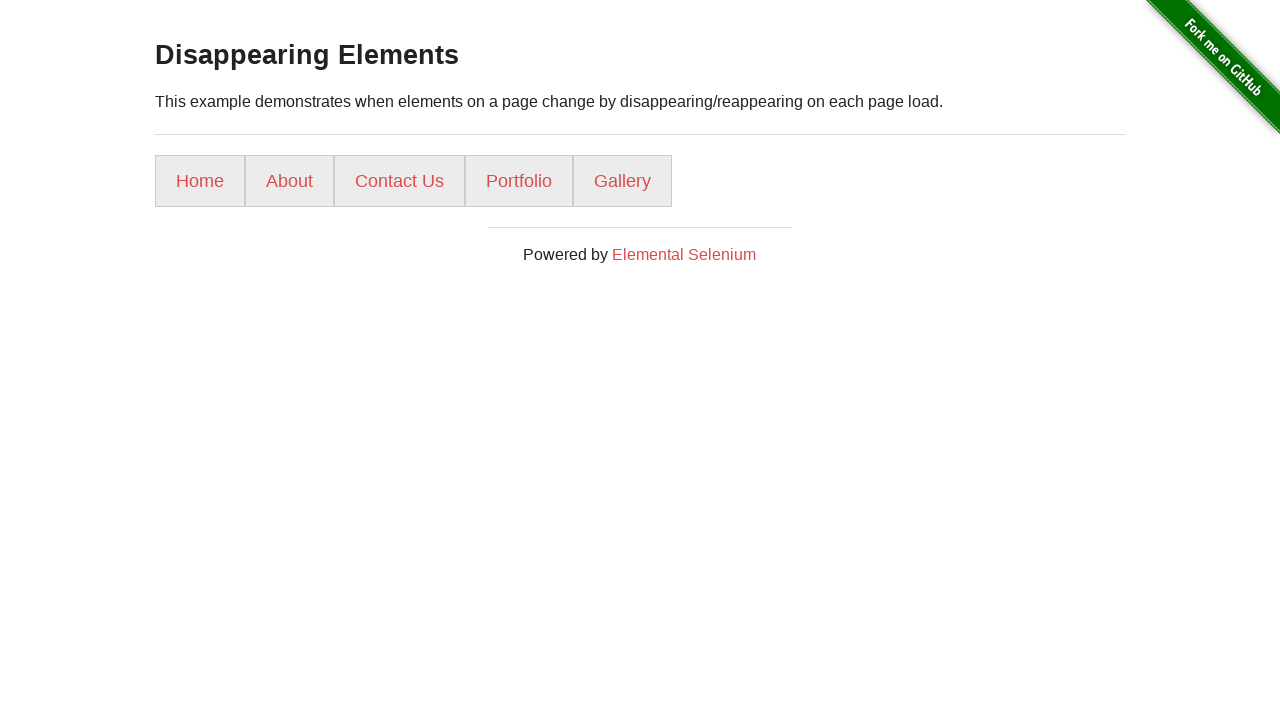

Retrieved footer text: 'Powered by Elemental Selenium'
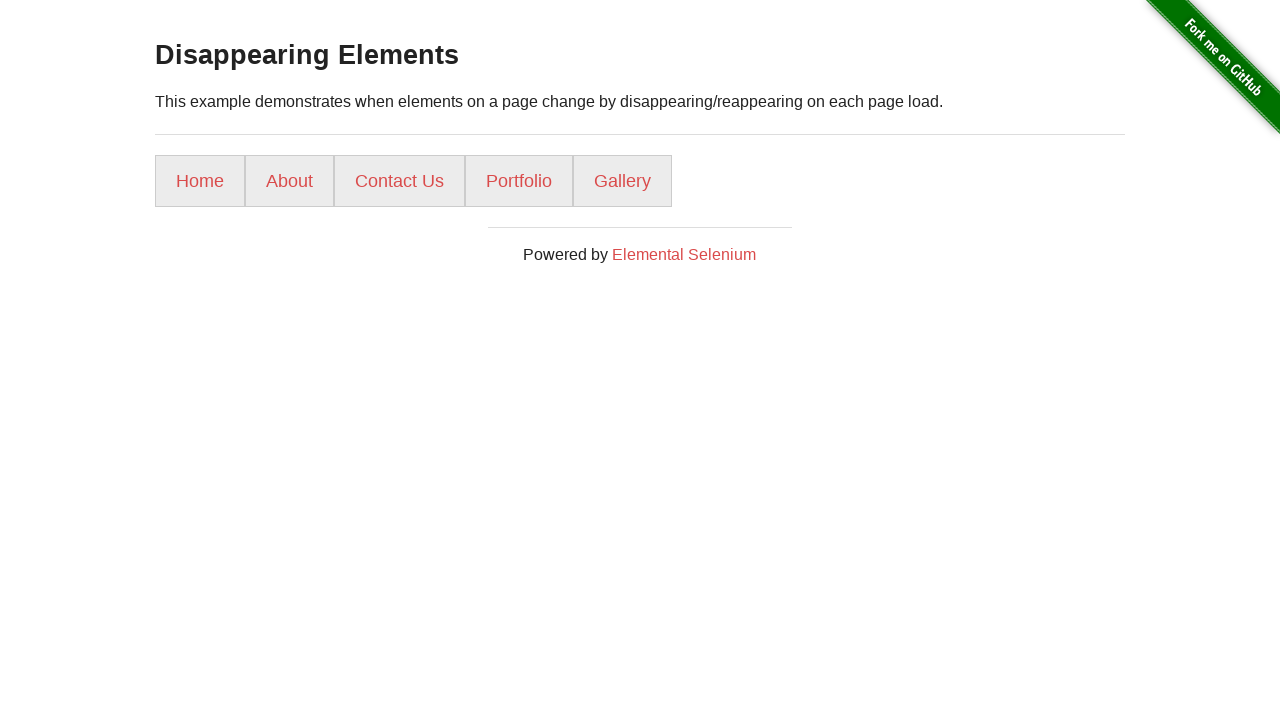

Verified footer text matches 'Powered by Elemental Selenium'
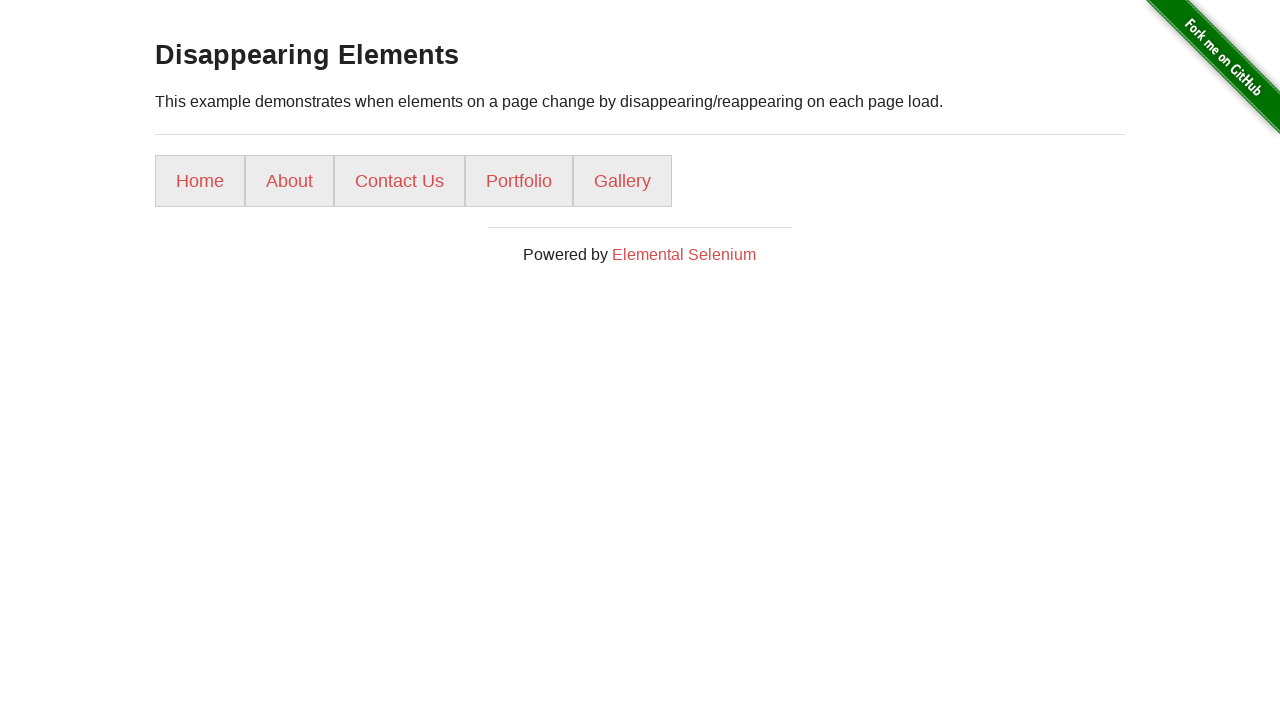

Located footer link element
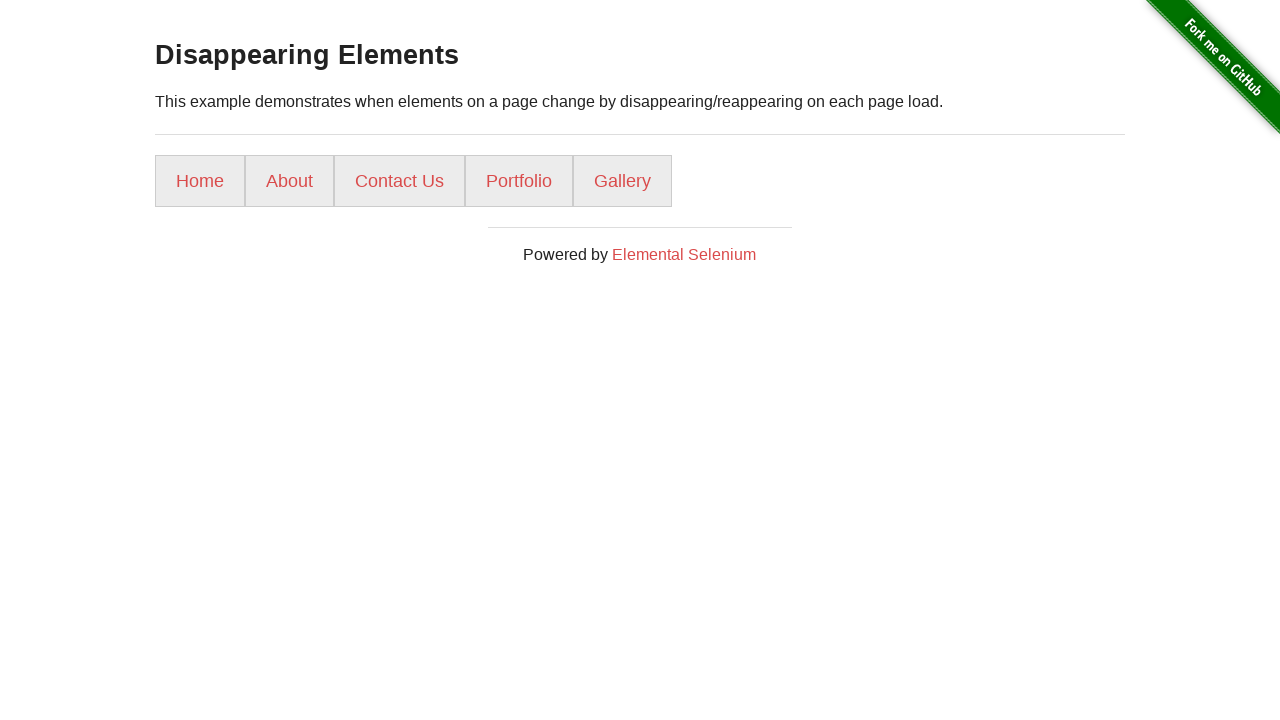

Retrieved footer link href: 'http://elementalselenium.com/'
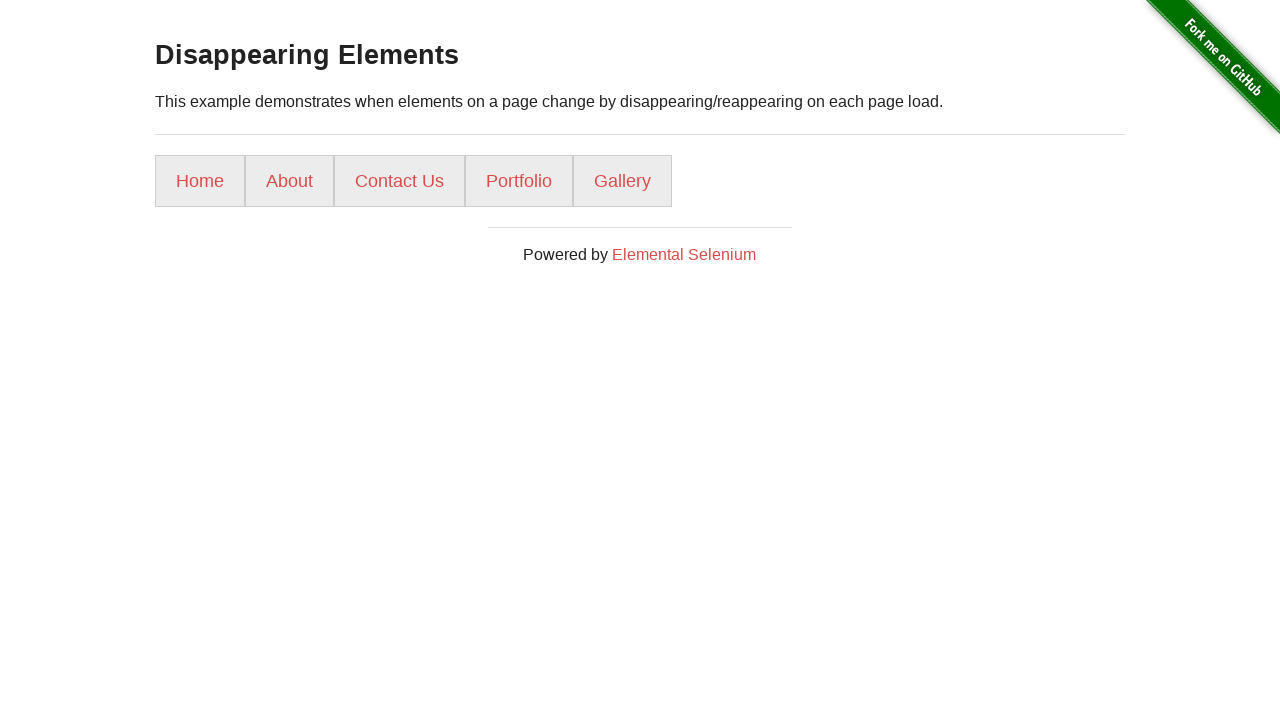

Verified footer link href matches 'http://elementalselenium.com/'
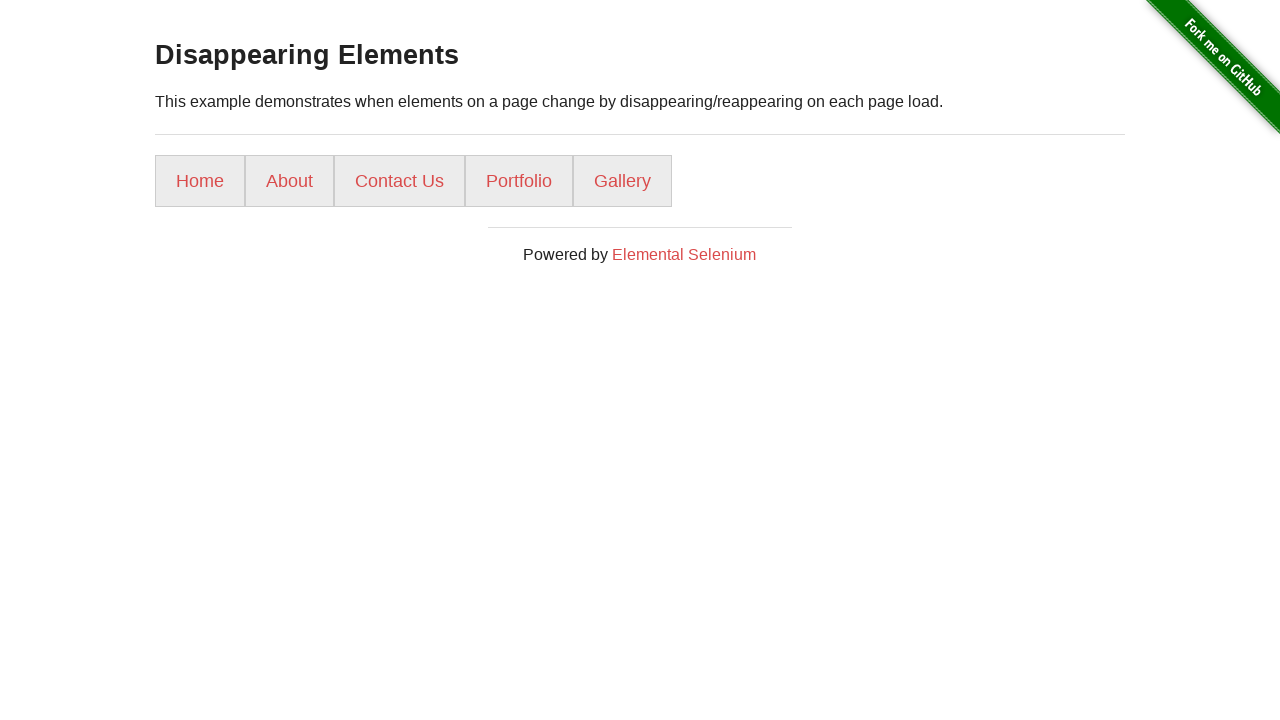

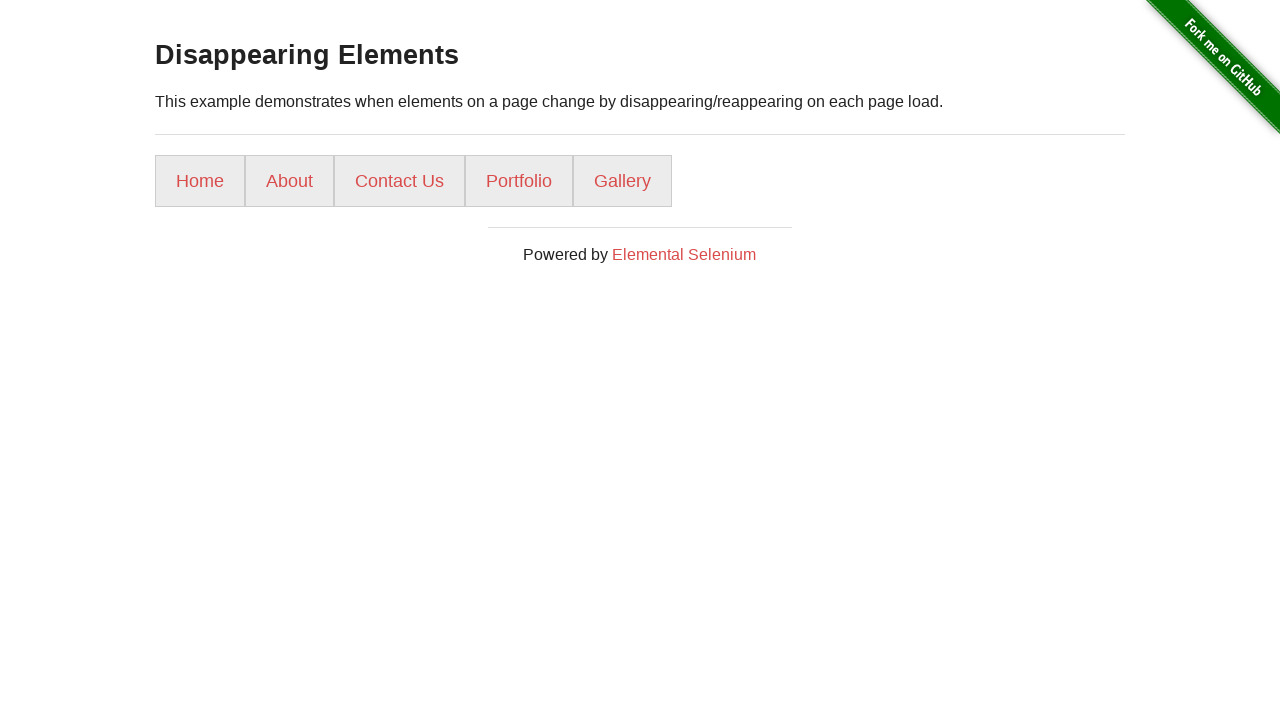